Tests link navigation by counting links on a webpage, then clicking through each link in the first column of the footer section

Starting URL: http://qaclickacademy.com/practice.php

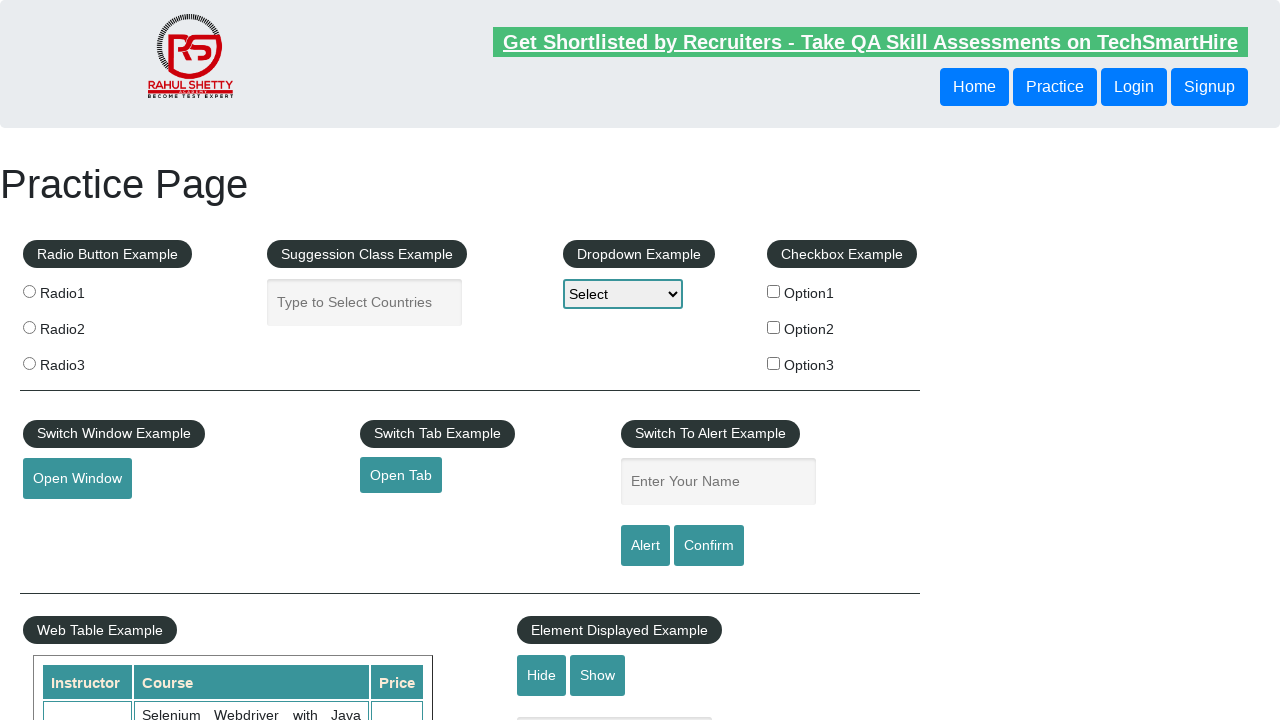

Waited for footer section (#gf-BIG) to load
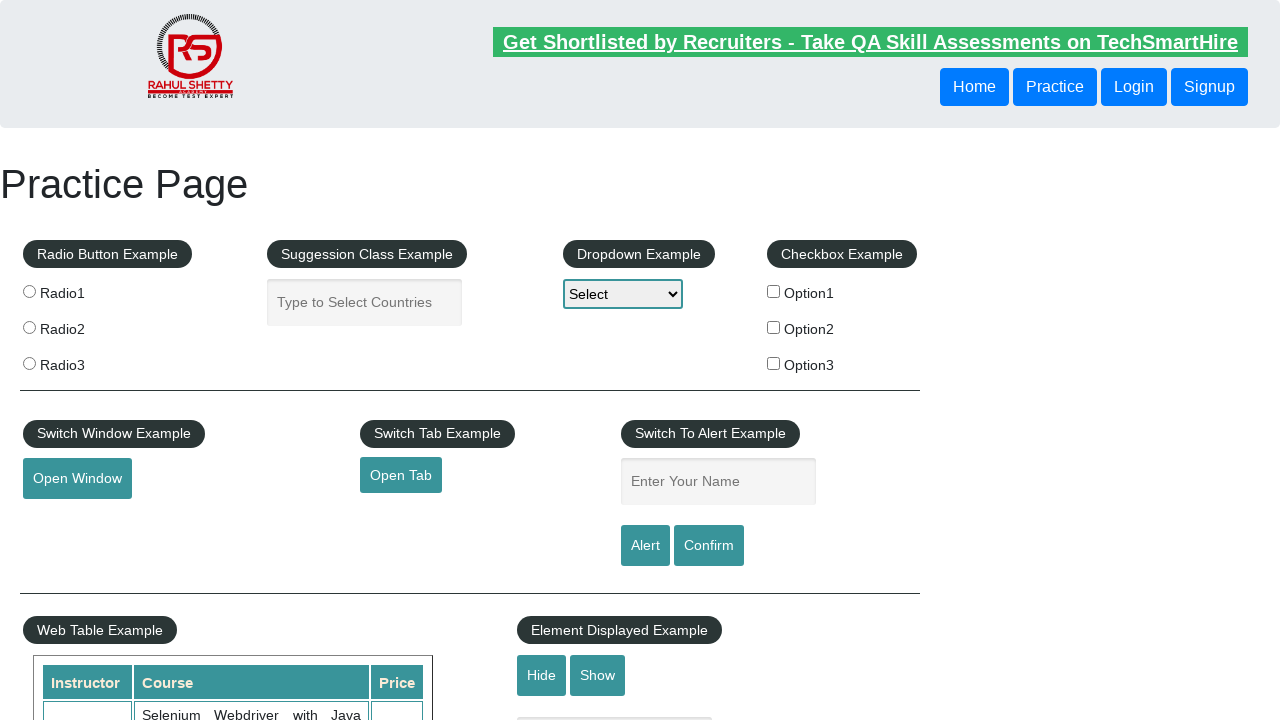

Located footer section (#gf-BIG)
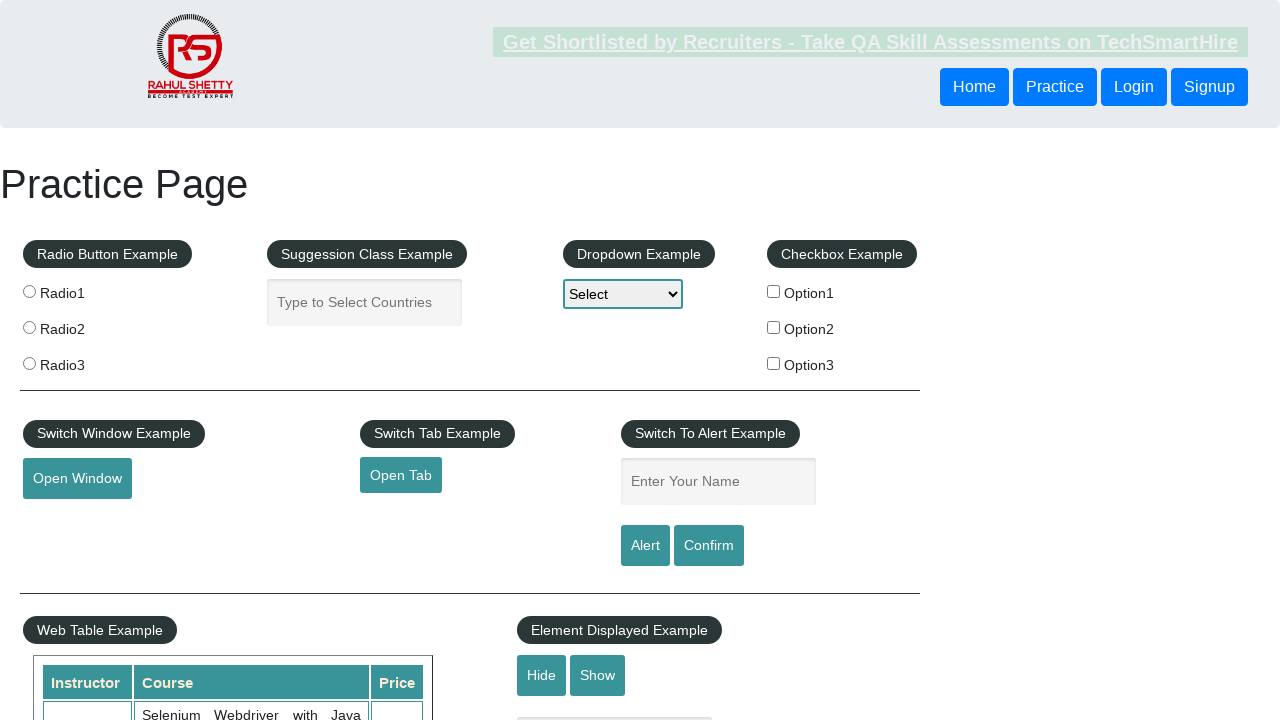

Located first column of footer table
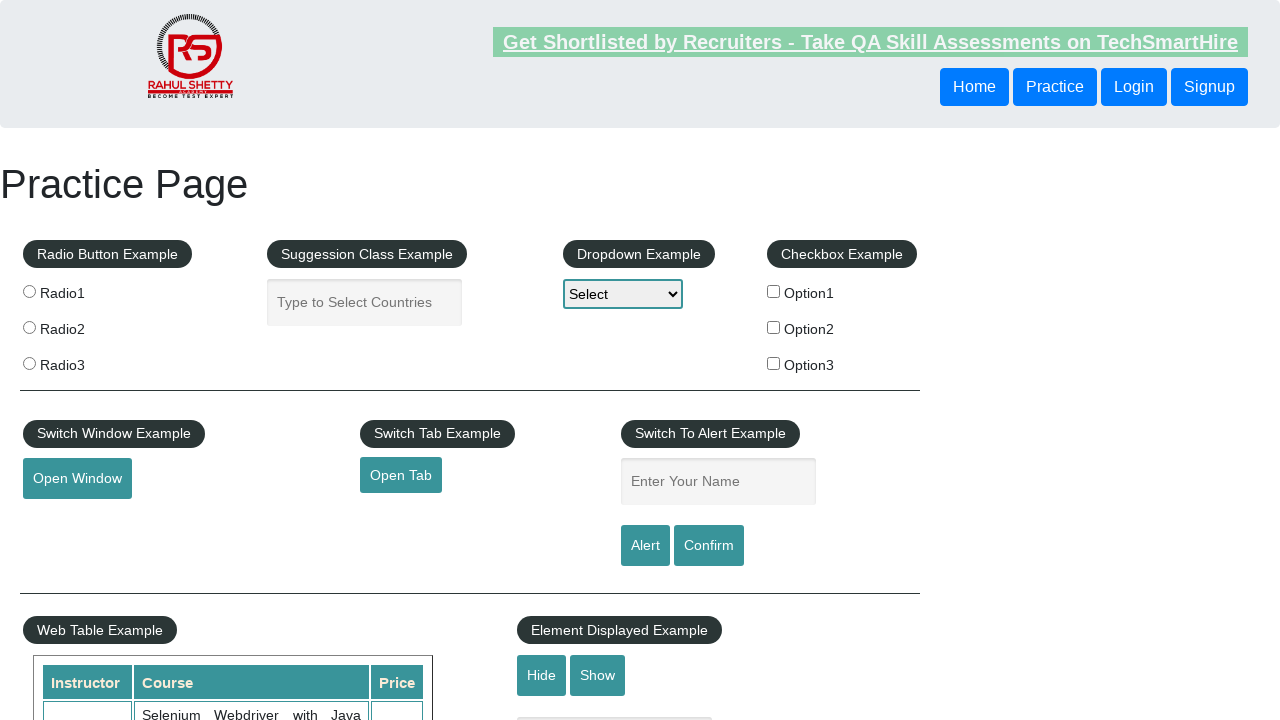

Counted 5 links in first footer column
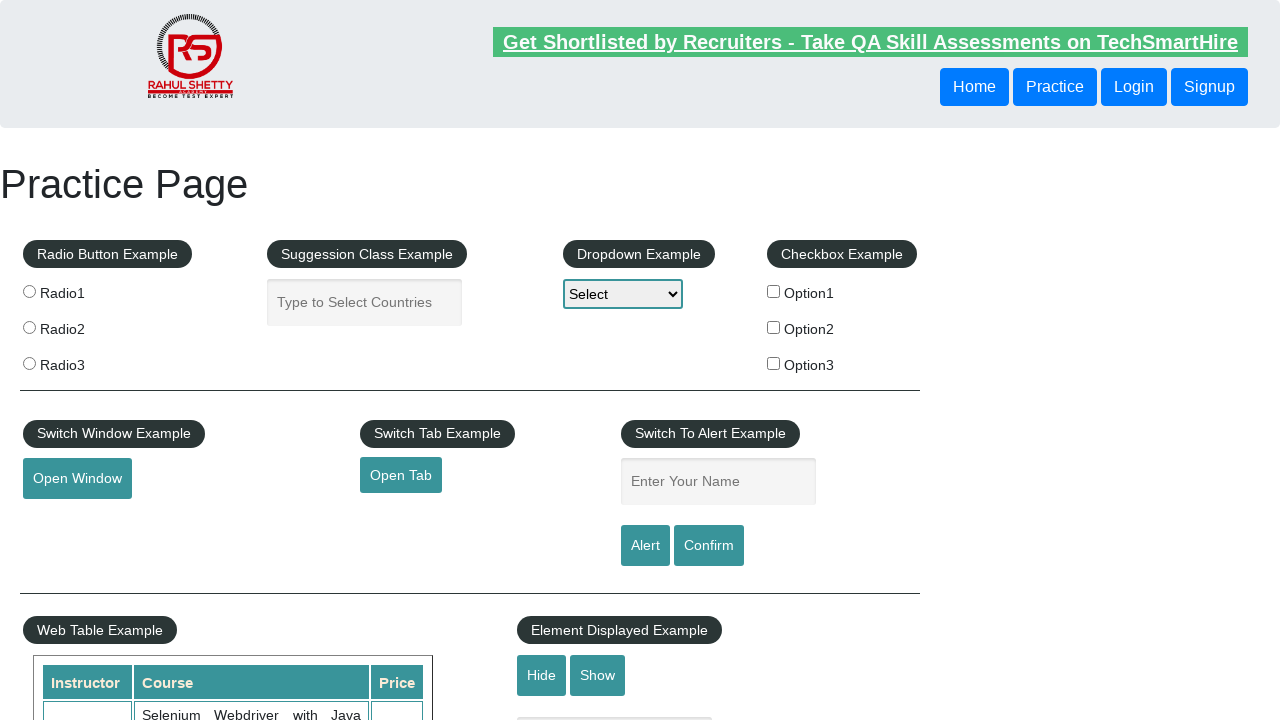

Clicked link 1 in first footer column at (68, 520) on #gf-BIG >> xpath=//table/tbody/tr/td[1]/ul >> a >> nth=1
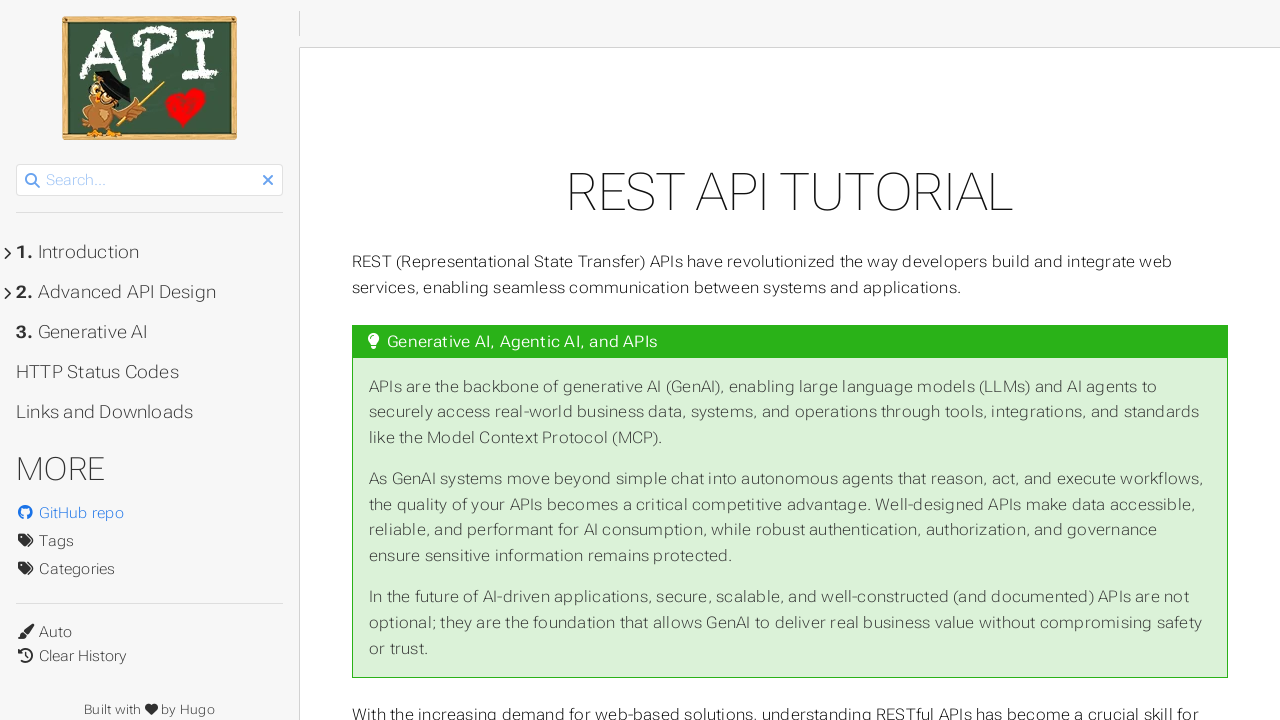

Navigated back after clicking link 1
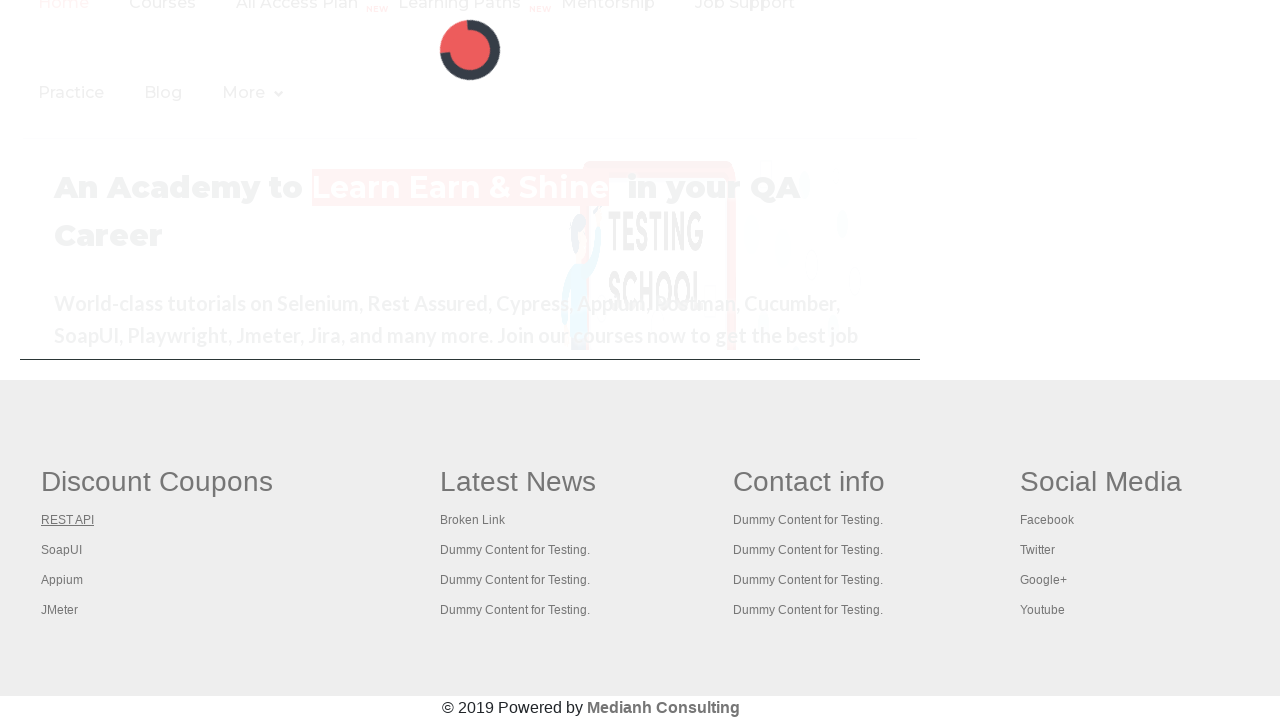

Waited for footer section to reload after navigation
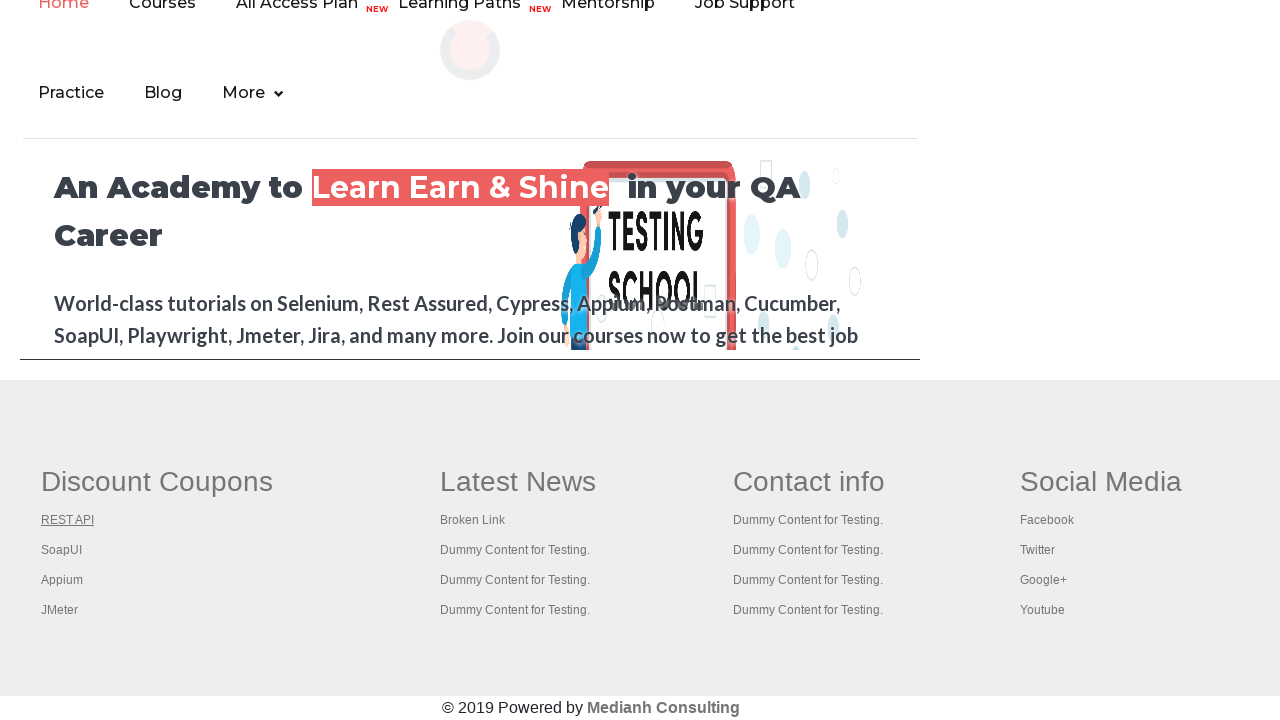

Clicked link 2 in first footer column at (62, 550) on #gf-BIG >> xpath=//table/tbody/tr/td[1]/ul >> a >> nth=2
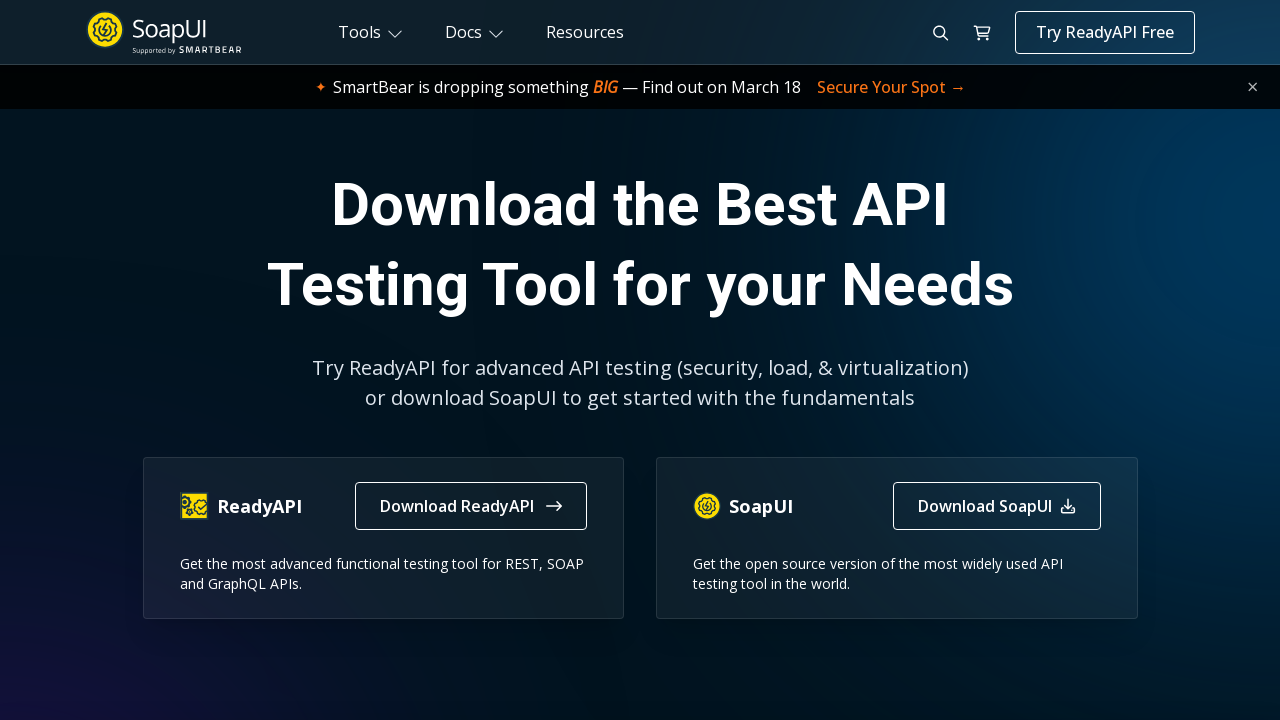

Navigated back after clicking link 2
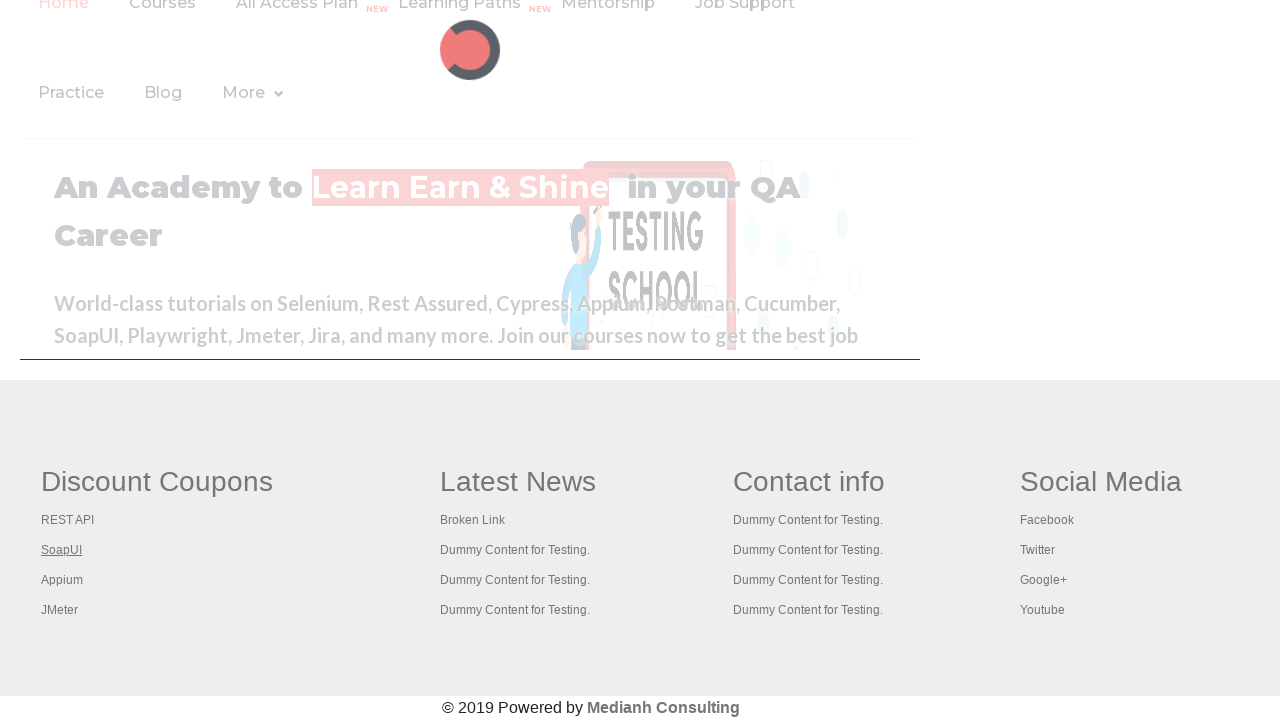

Waited for footer section to reload after navigation
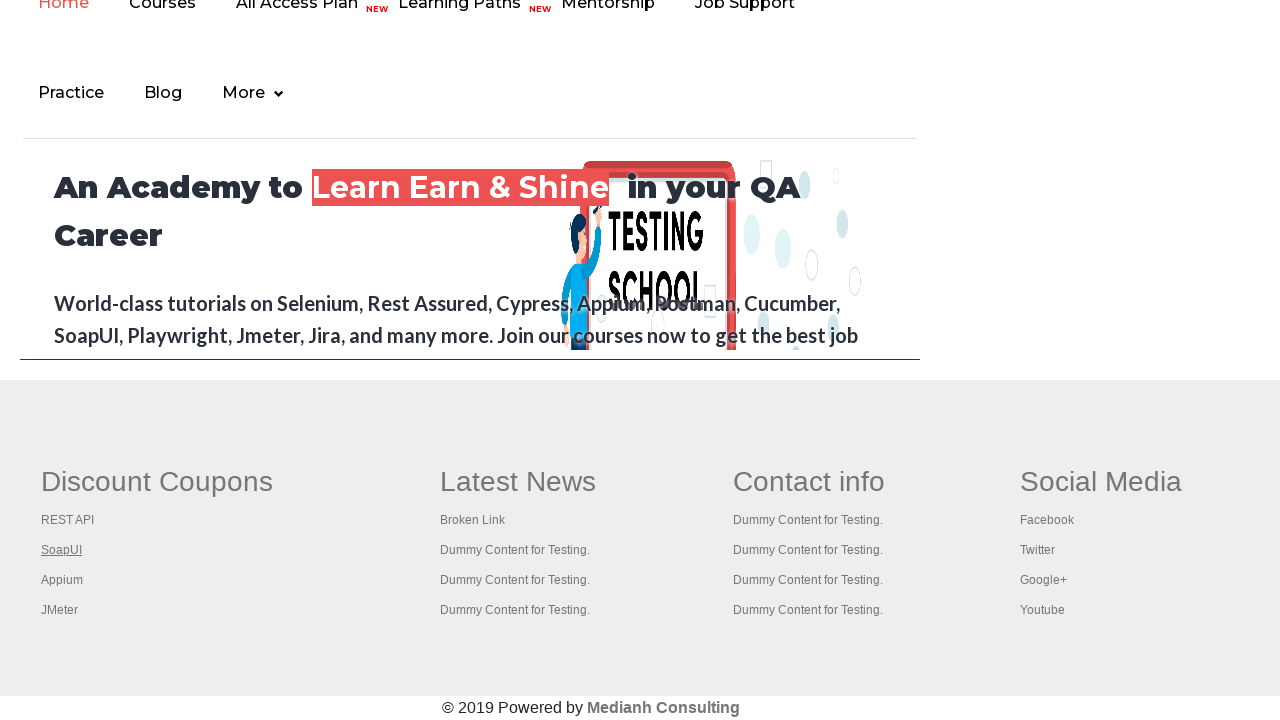

Clicked link 3 in first footer column at (62, 580) on #gf-BIG >> xpath=//table/tbody/tr/td[1]/ul >> a >> nth=3
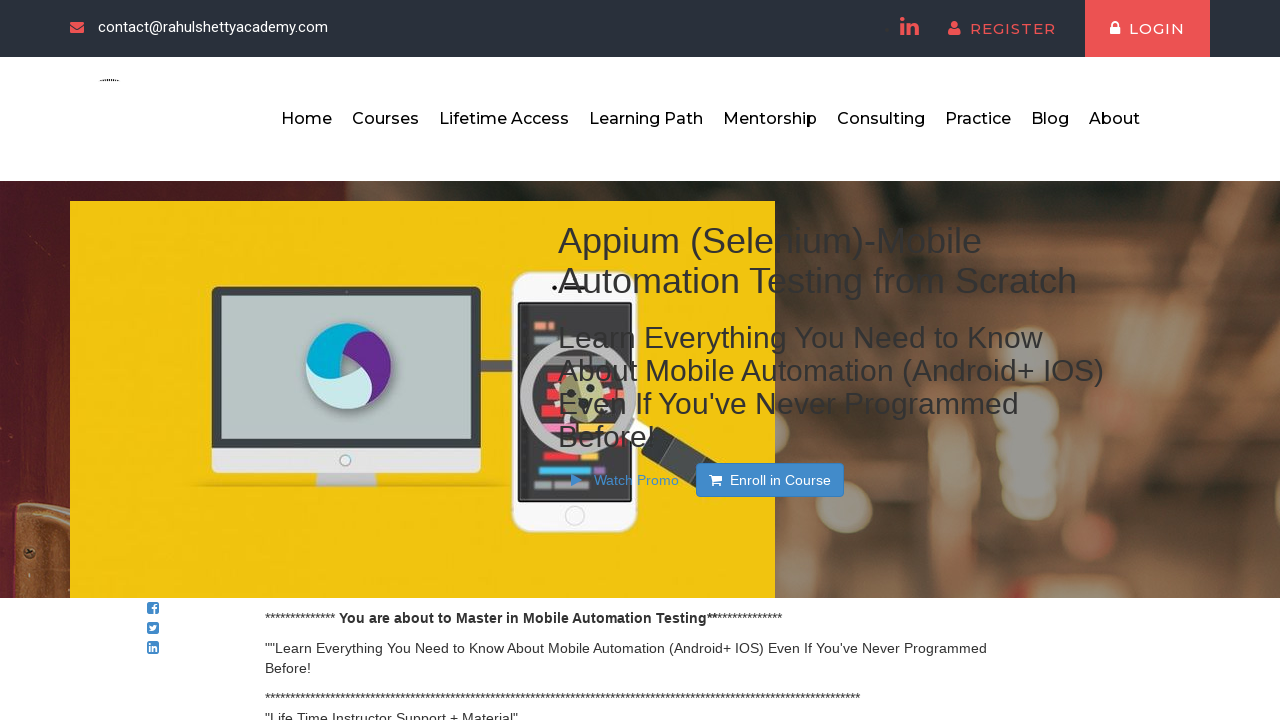

Navigated back after clicking link 3
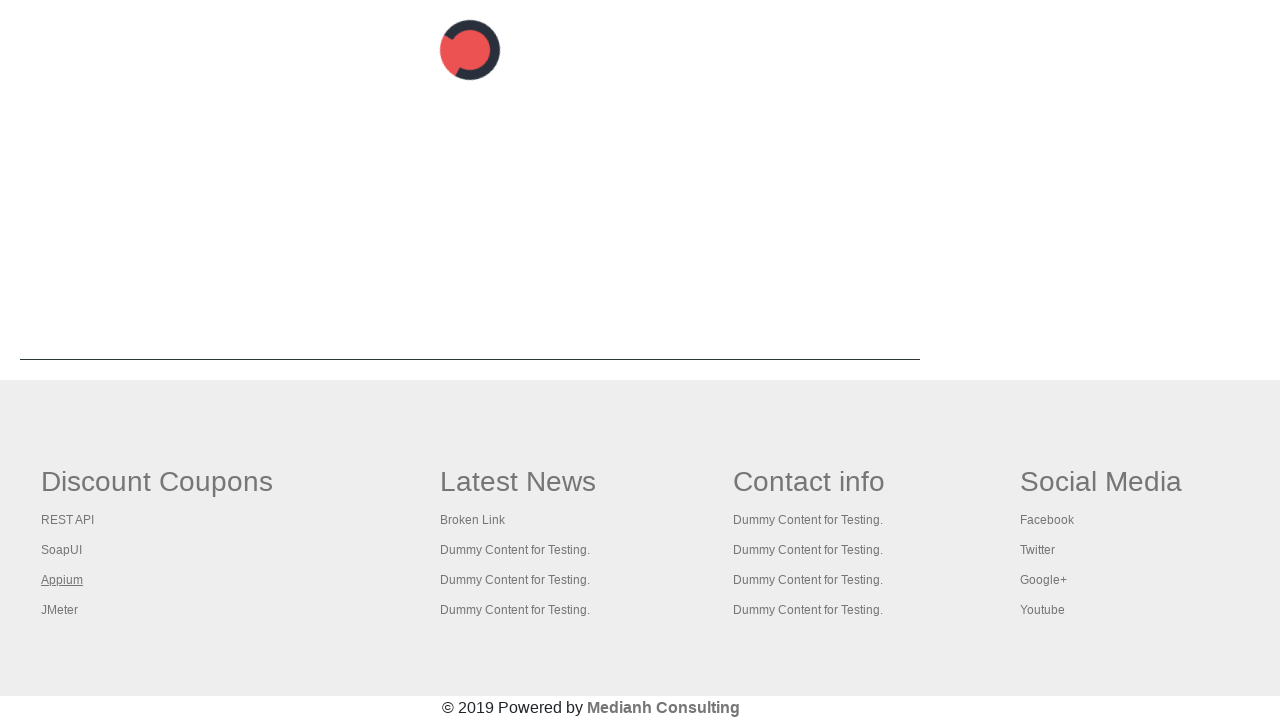

Waited for footer section to reload after navigation
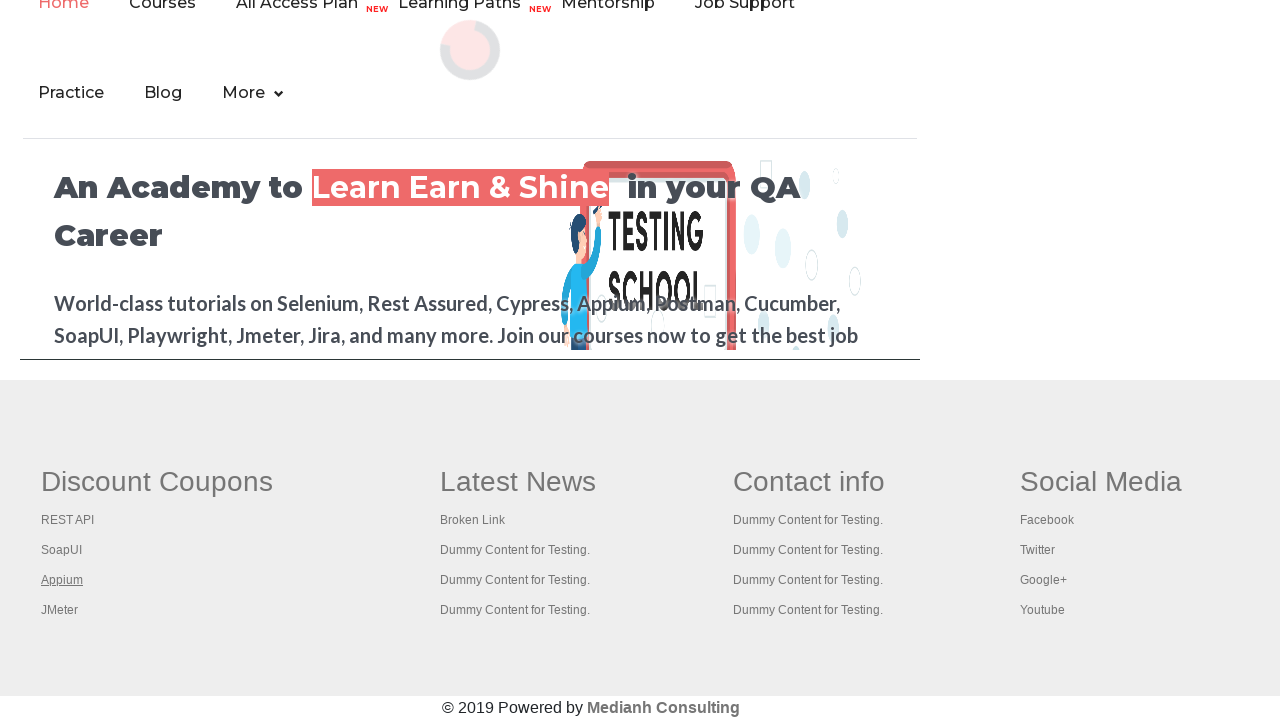

Clicked link 4 in first footer column at (60, 610) on #gf-BIG >> xpath=//table/tbody/tr/td[1]/ul >> a >> nth=4
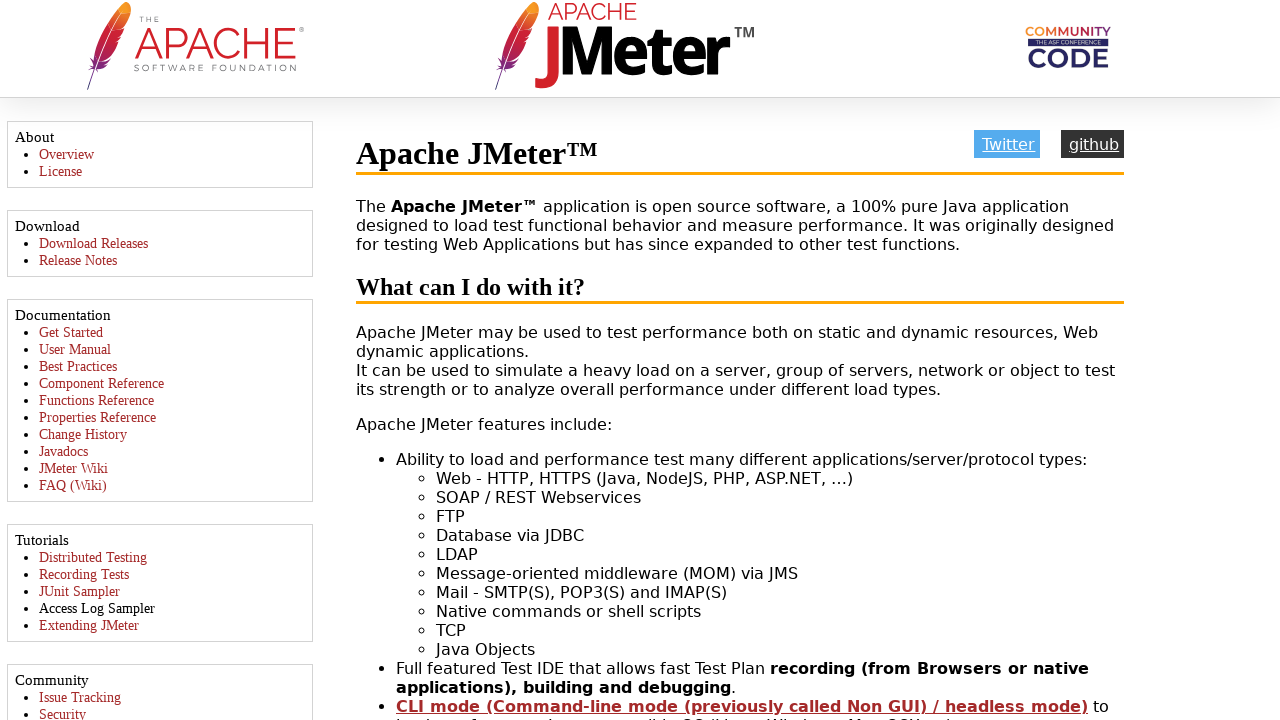

Navigated back after clicking link 4
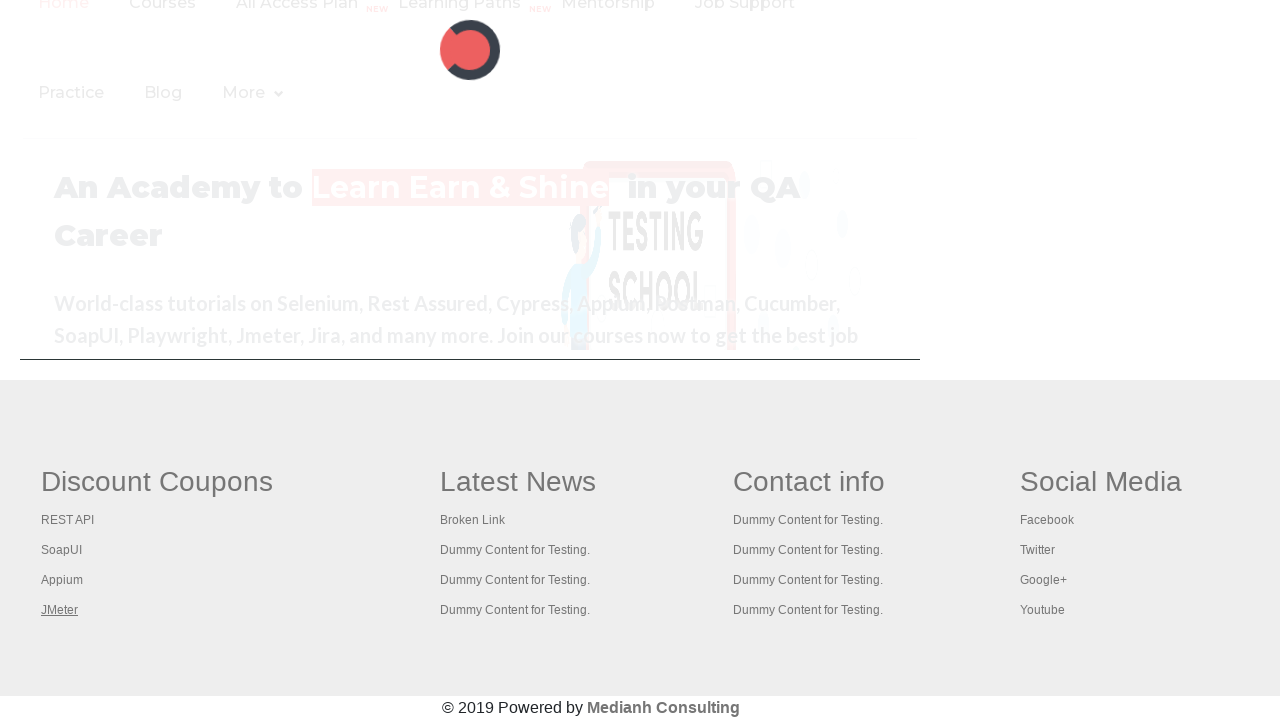

Waited for footer section to reload after navigation
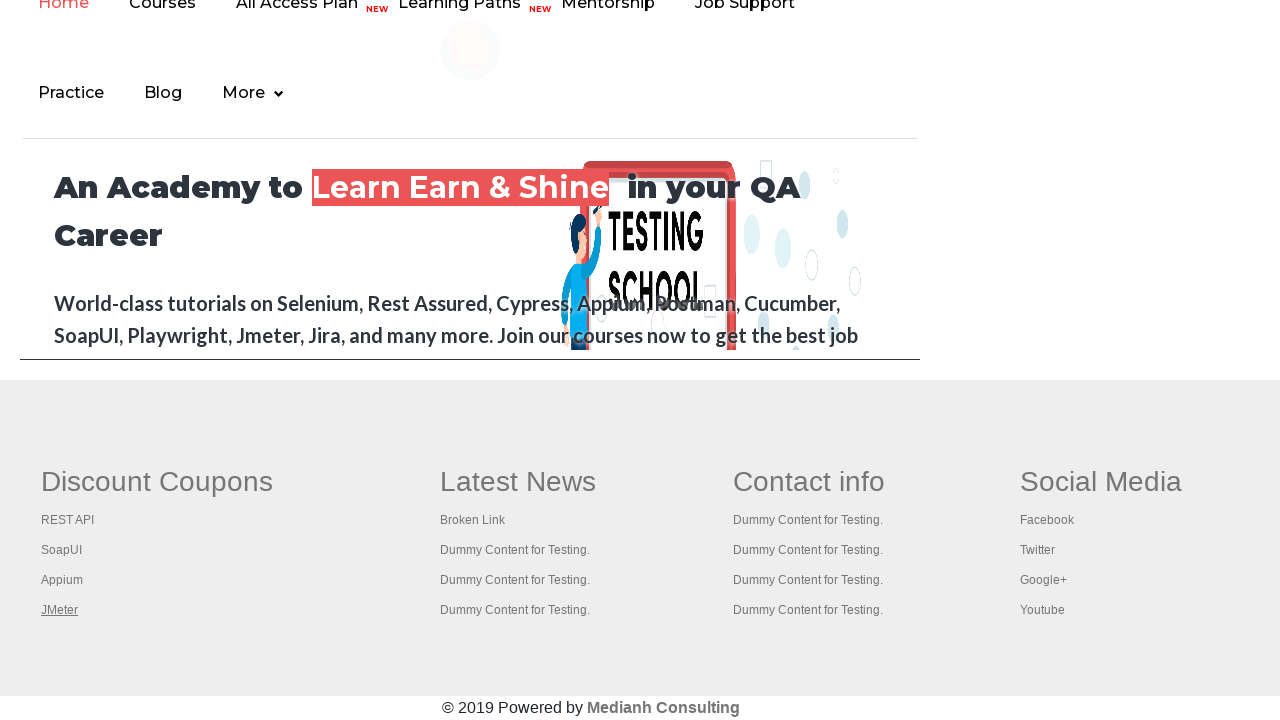

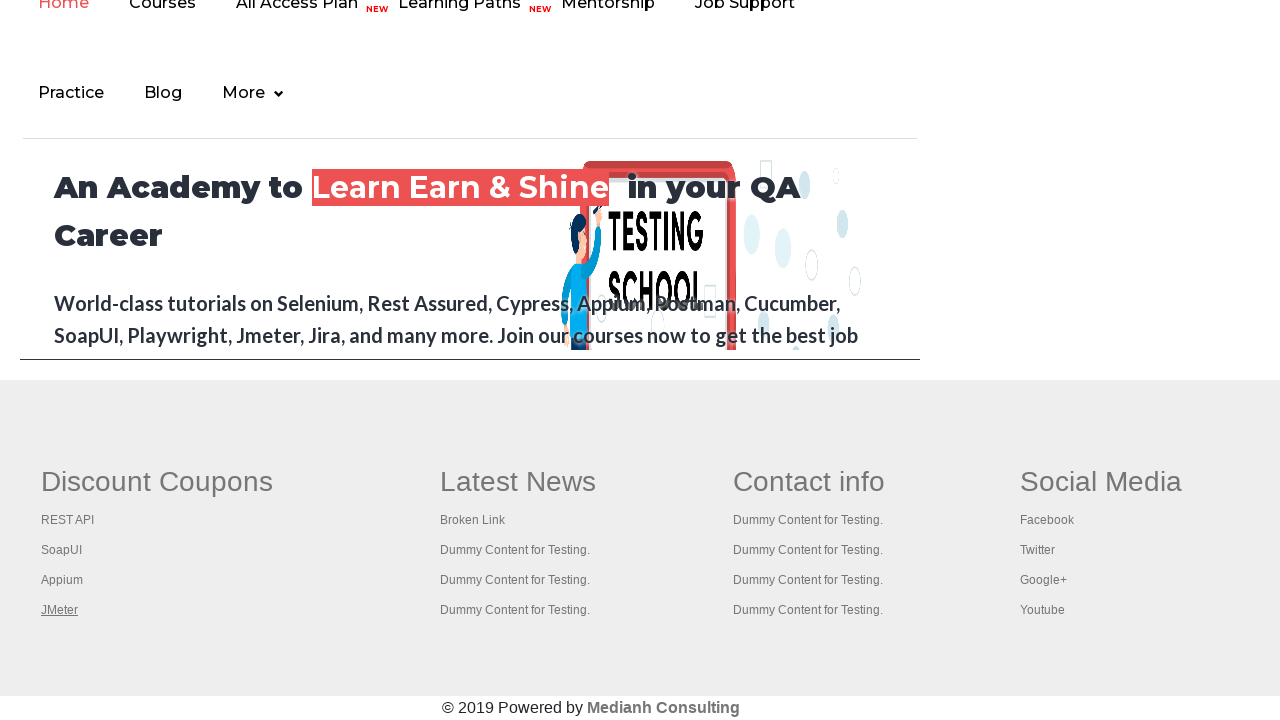